Tests a registration form by filling in first name, last name, and email fields, then submitting the form and verifying the success message is displayed.

Starting URL: http://suninjuly.github.io/registration1.html

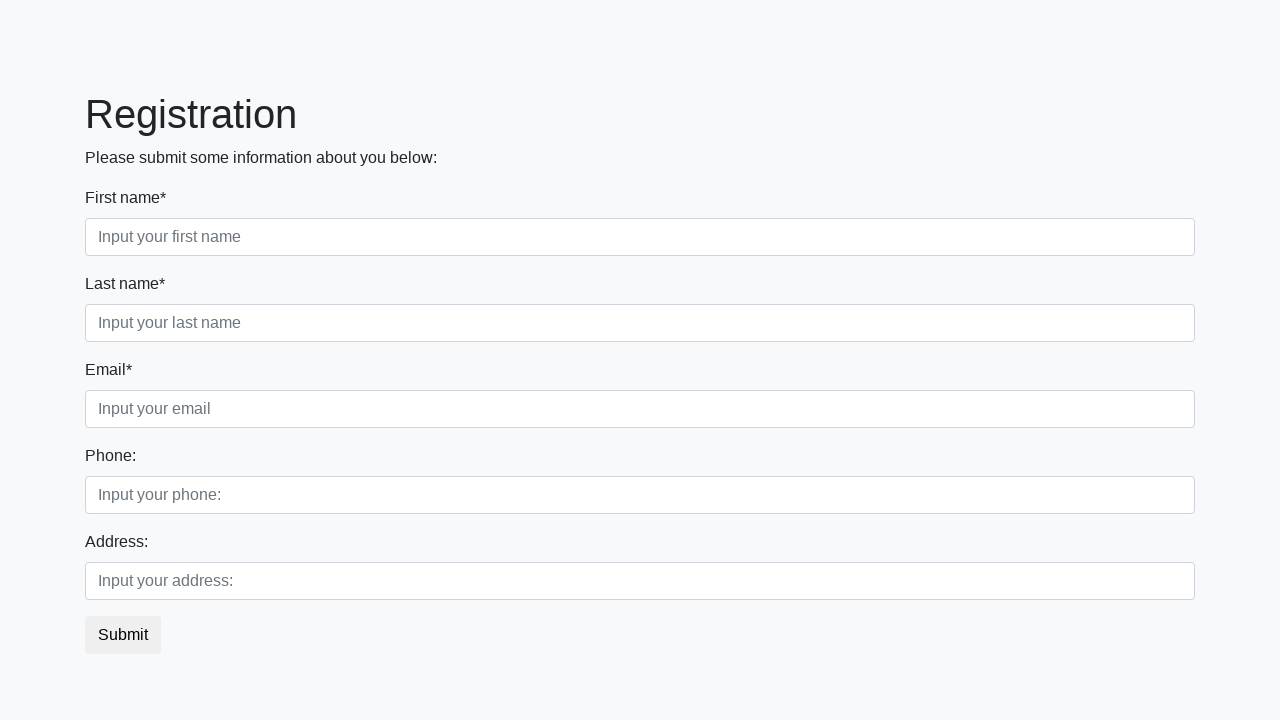

Filled first name field with 'John' on .first_block .first
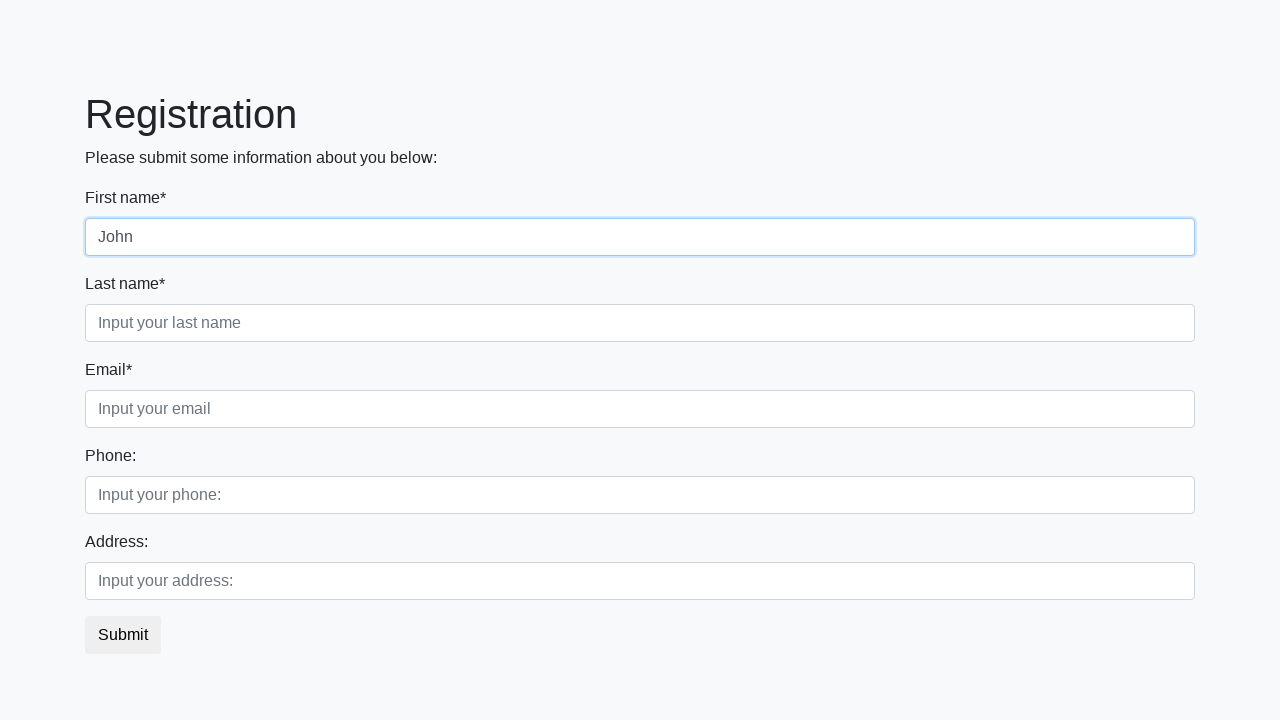

Filled last name field with 'Smith' on .first_block .second
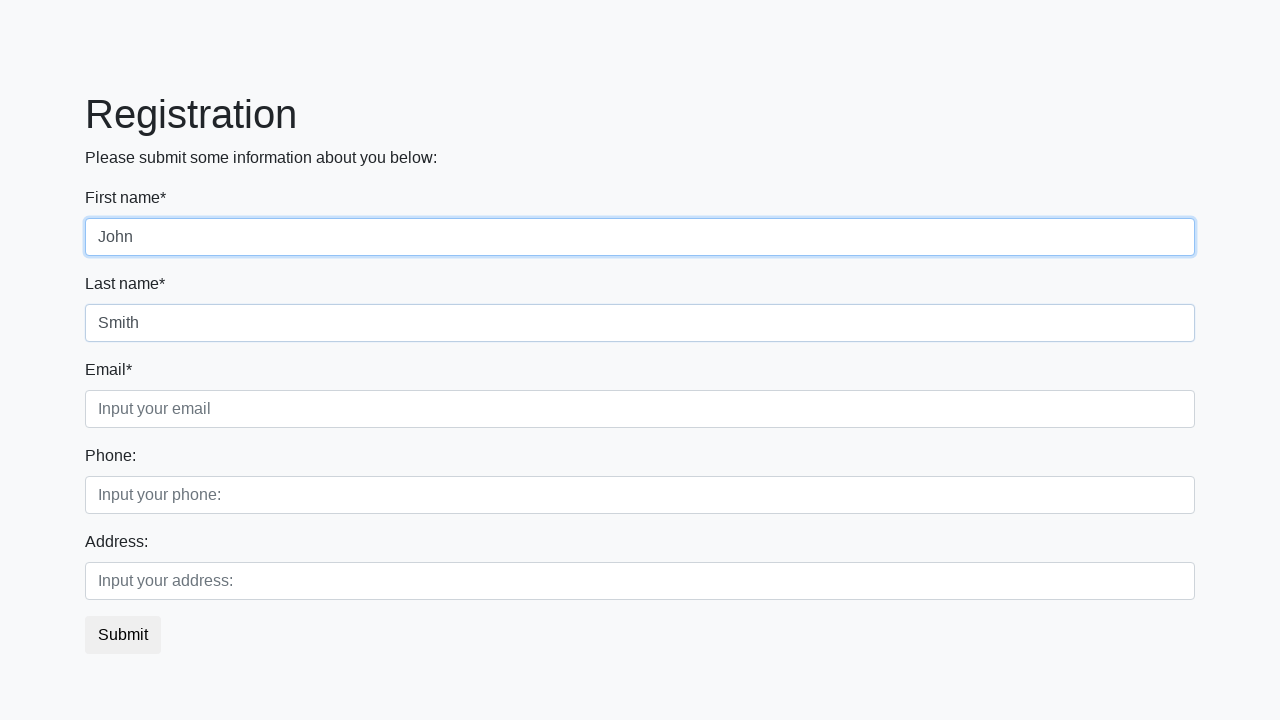

Filled email field with 'john.smith@example.com' on .first_block .third
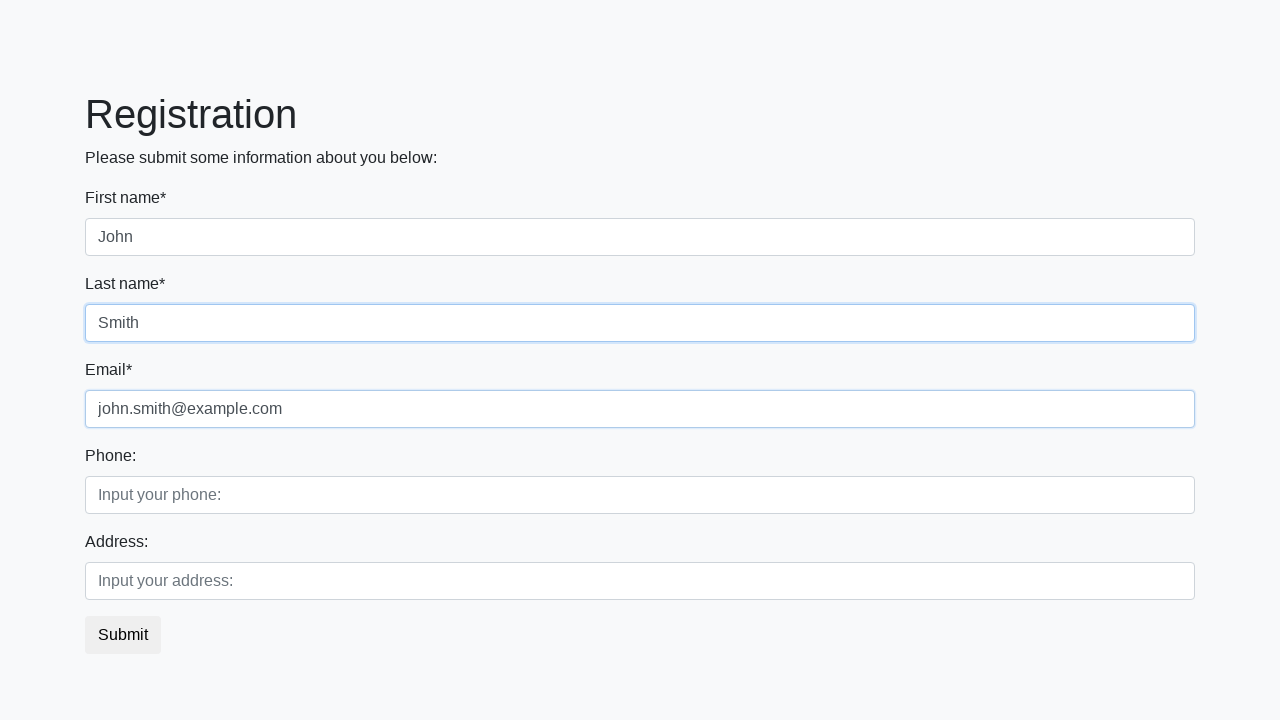

Clicked submit button to register at (123, 635) on button.btn
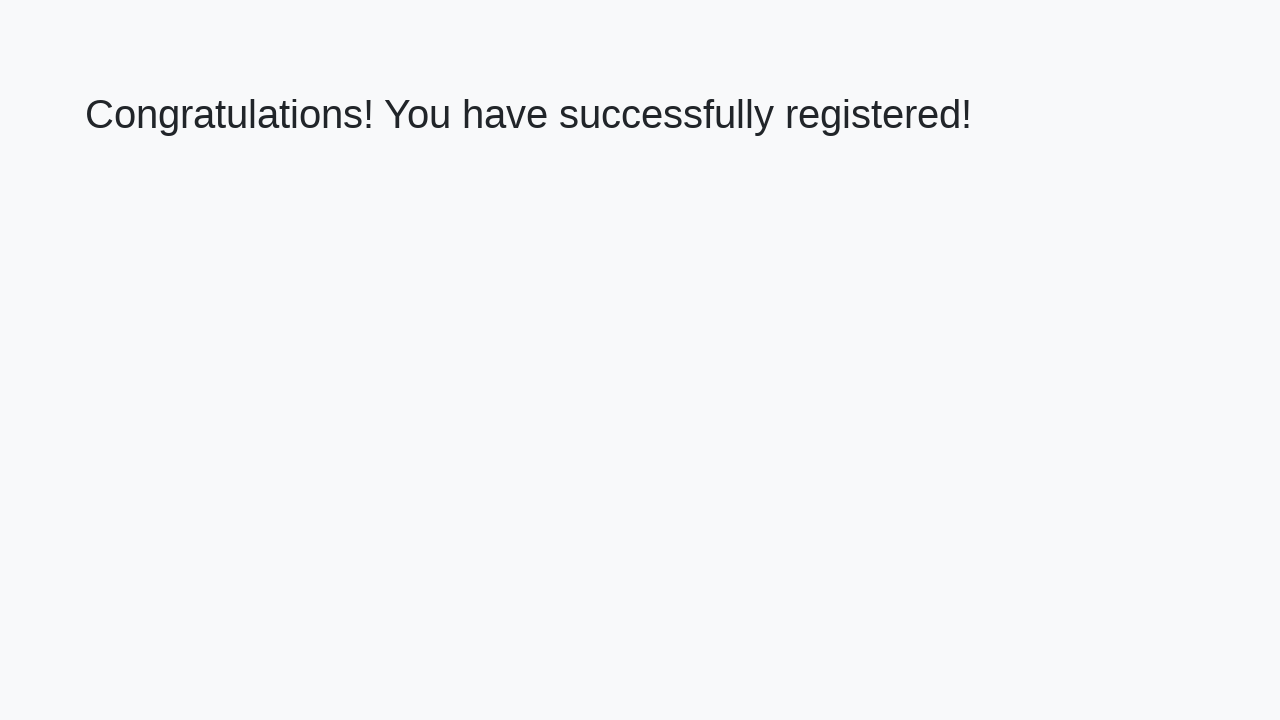

Success message heading loaded
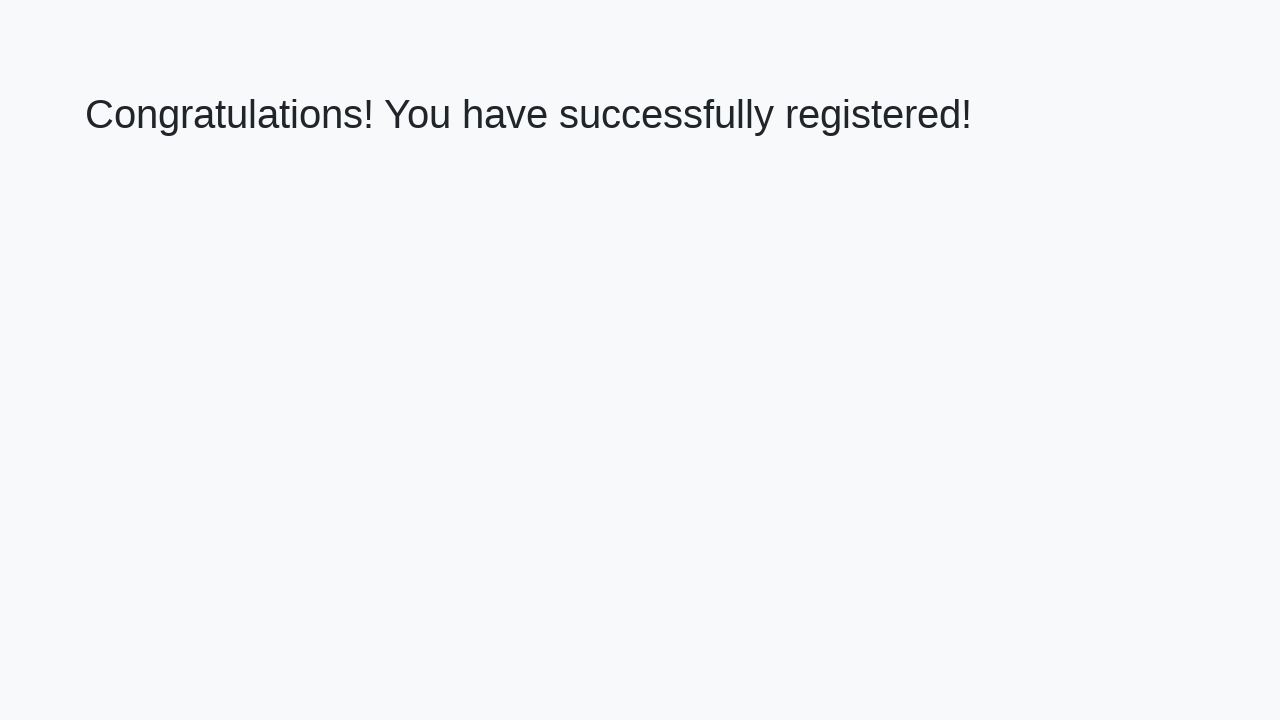

Retrieved success message text
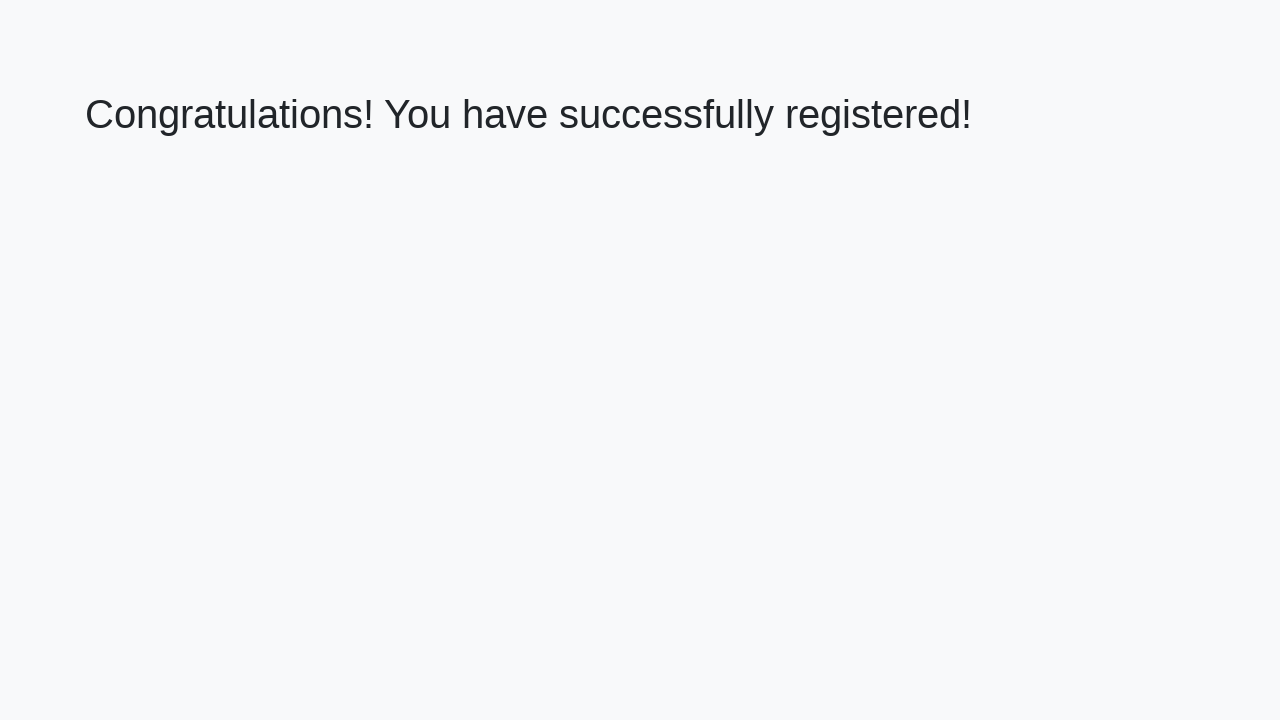

Verified success message: 'Congratulations! You have successfully registered!'
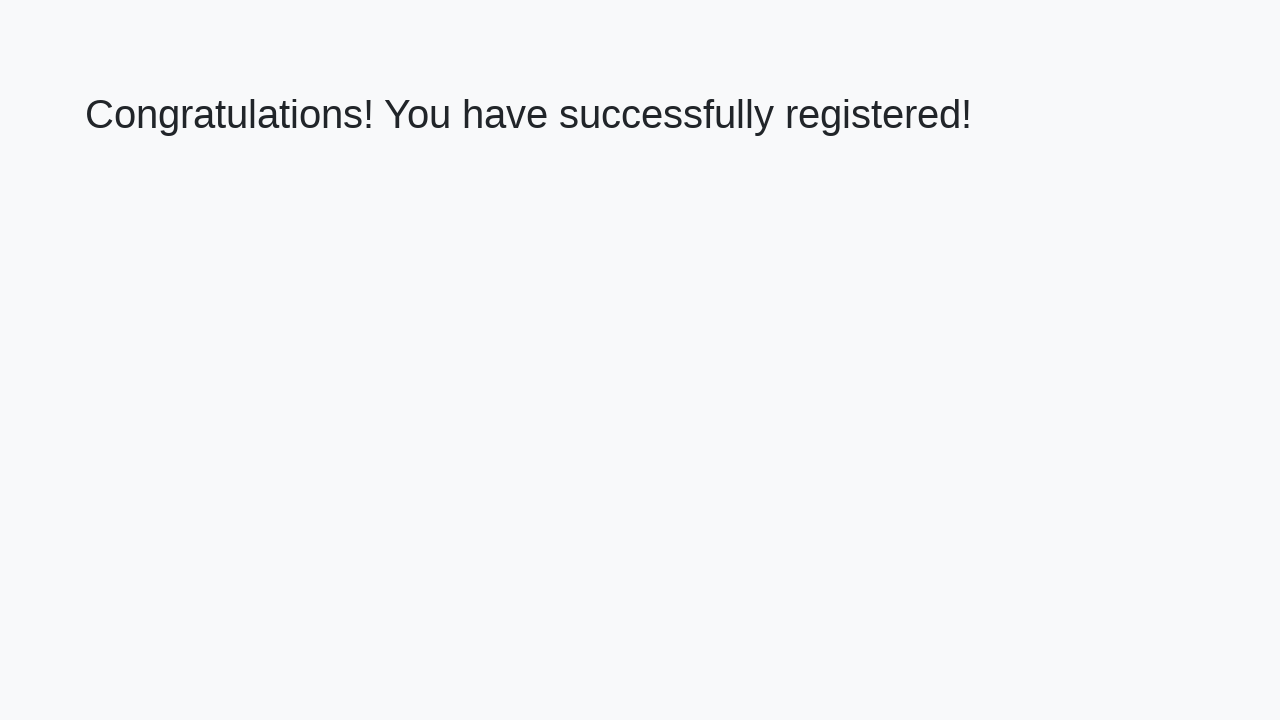

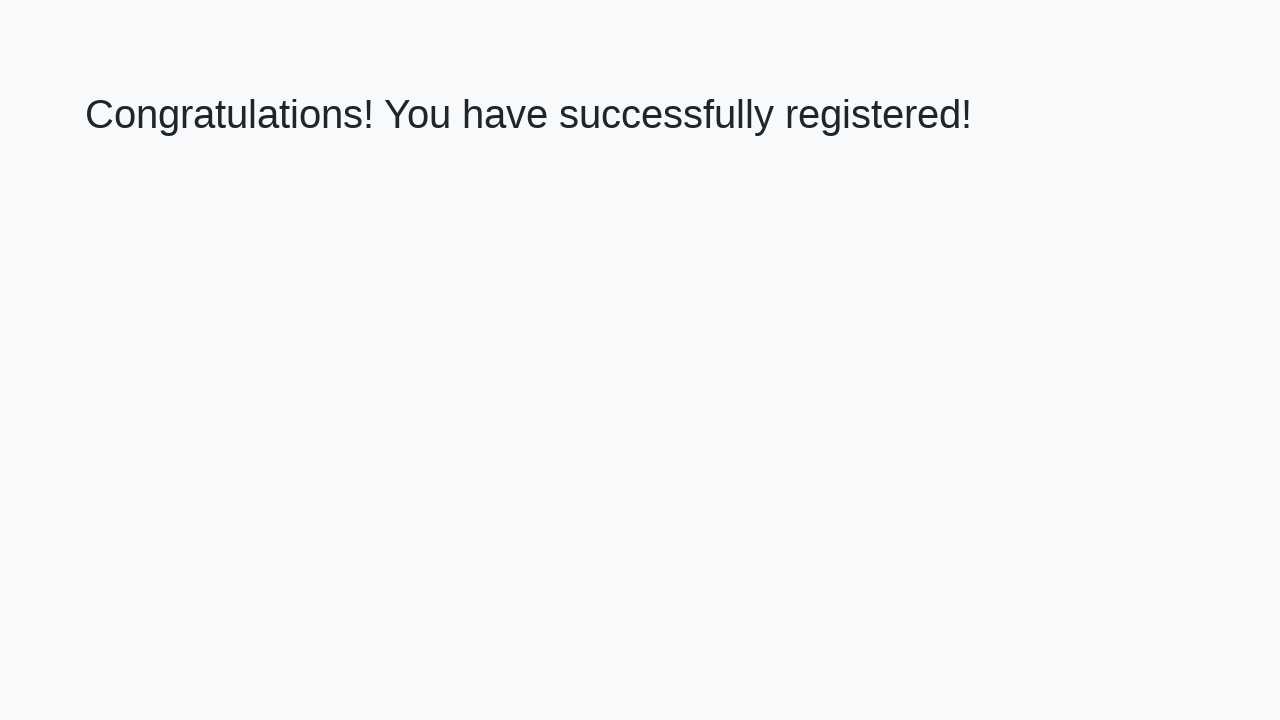